Tests checkbox interactions by checking red and blue checkboxes, unchecking green, and verifying the light element displays the correct color

Starting URL: https://qbek.github.io/selenium-exercises/pl/check_boxes.html

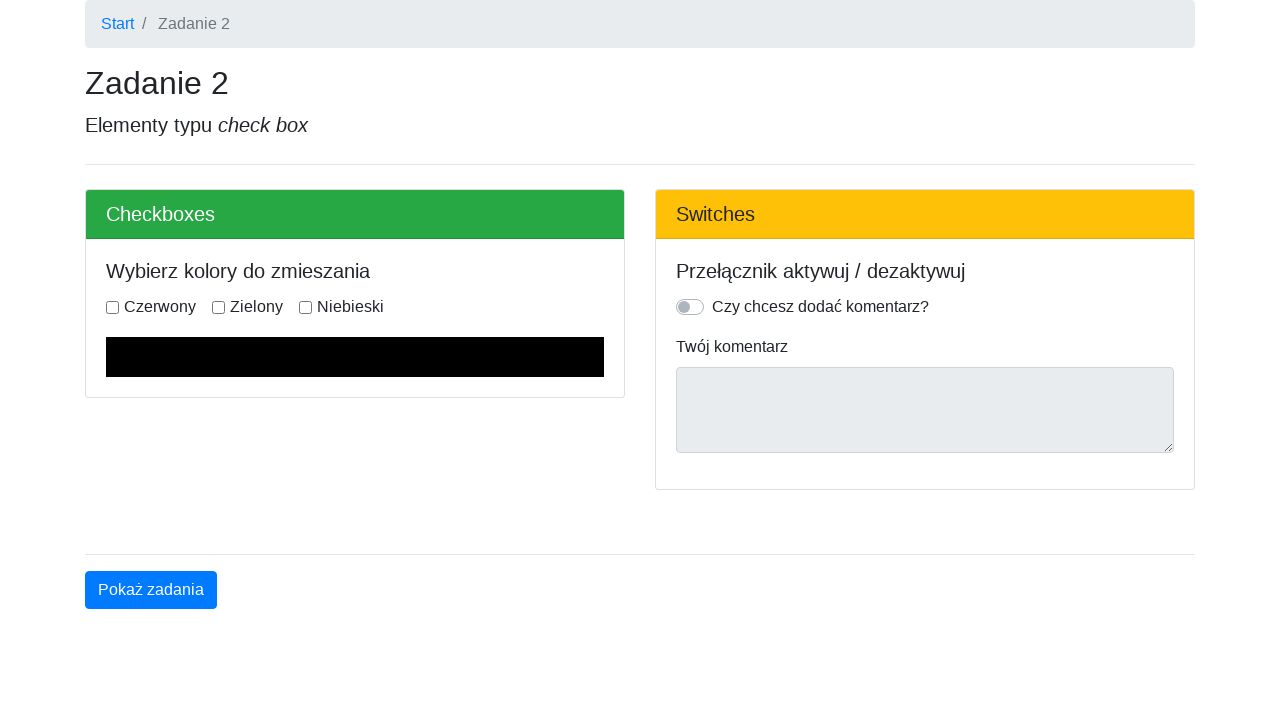

Checked red checkbox at (112, 307) on [name="red"]
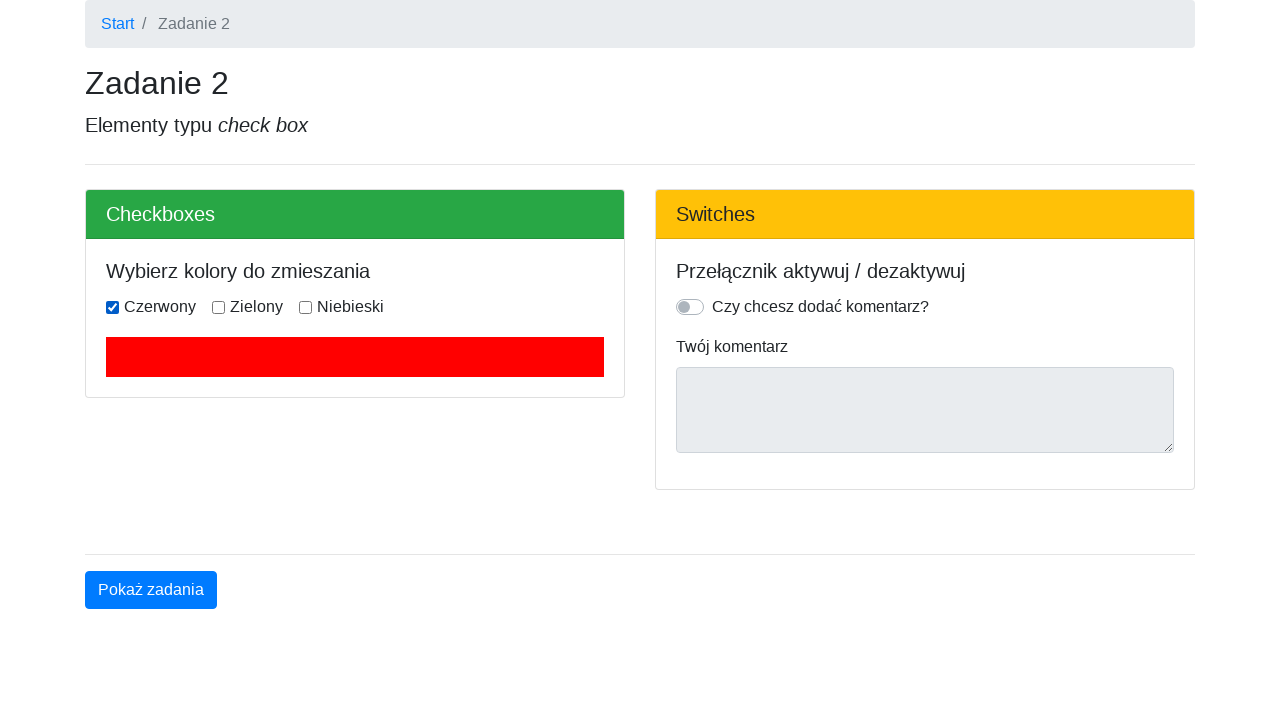

Unchecked green checkbox on [name="green"]
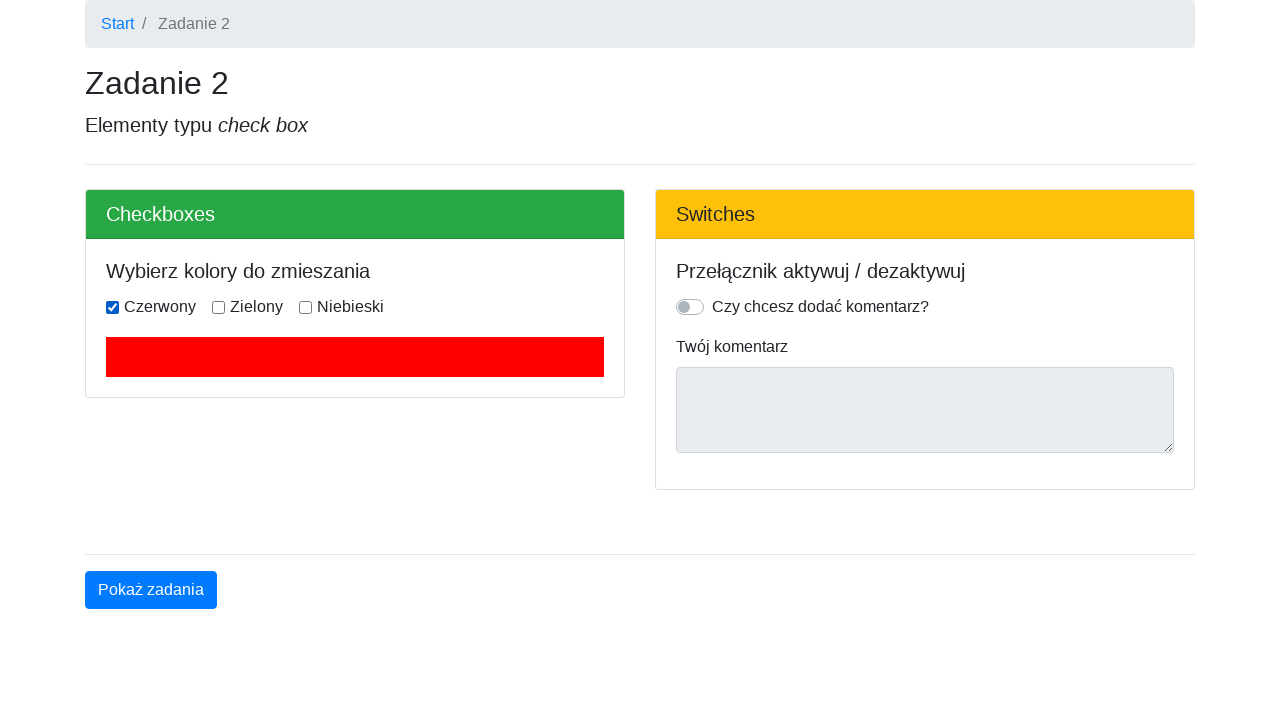

Checked blue checkbox at (306, 307) on [name="blue"]
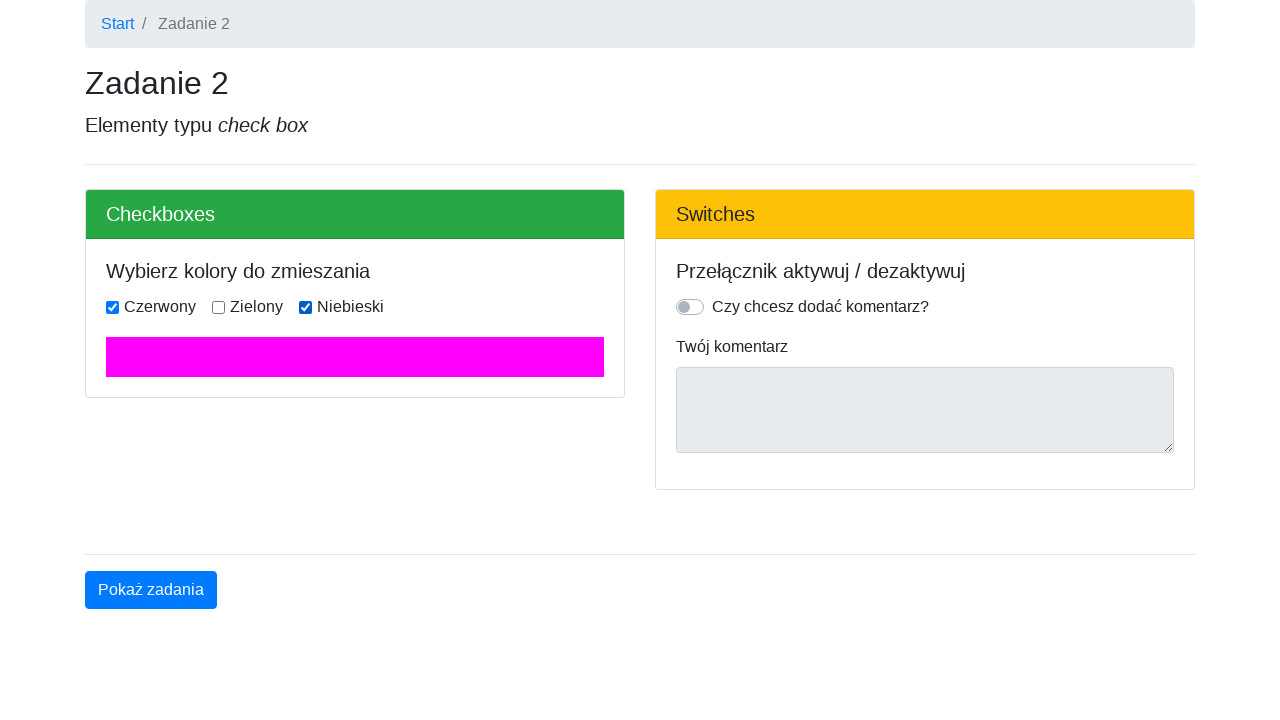

Verified light element displays correct color #FF00FF (magenta)
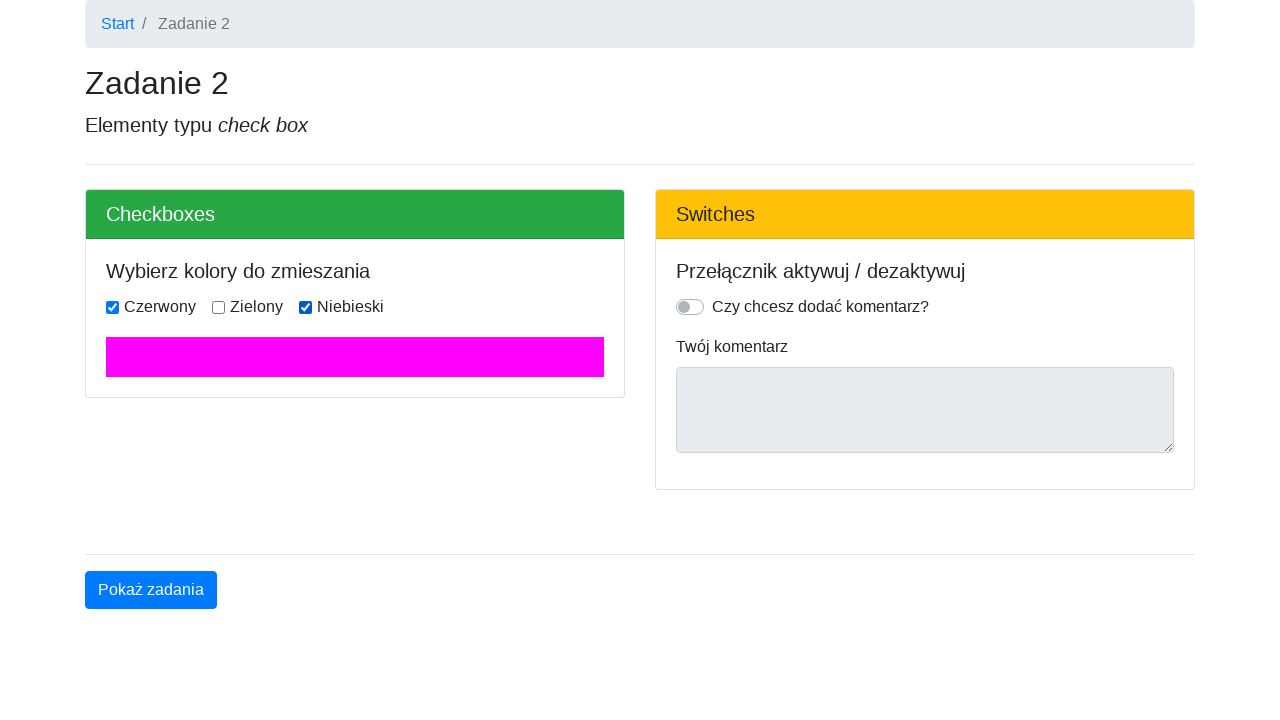

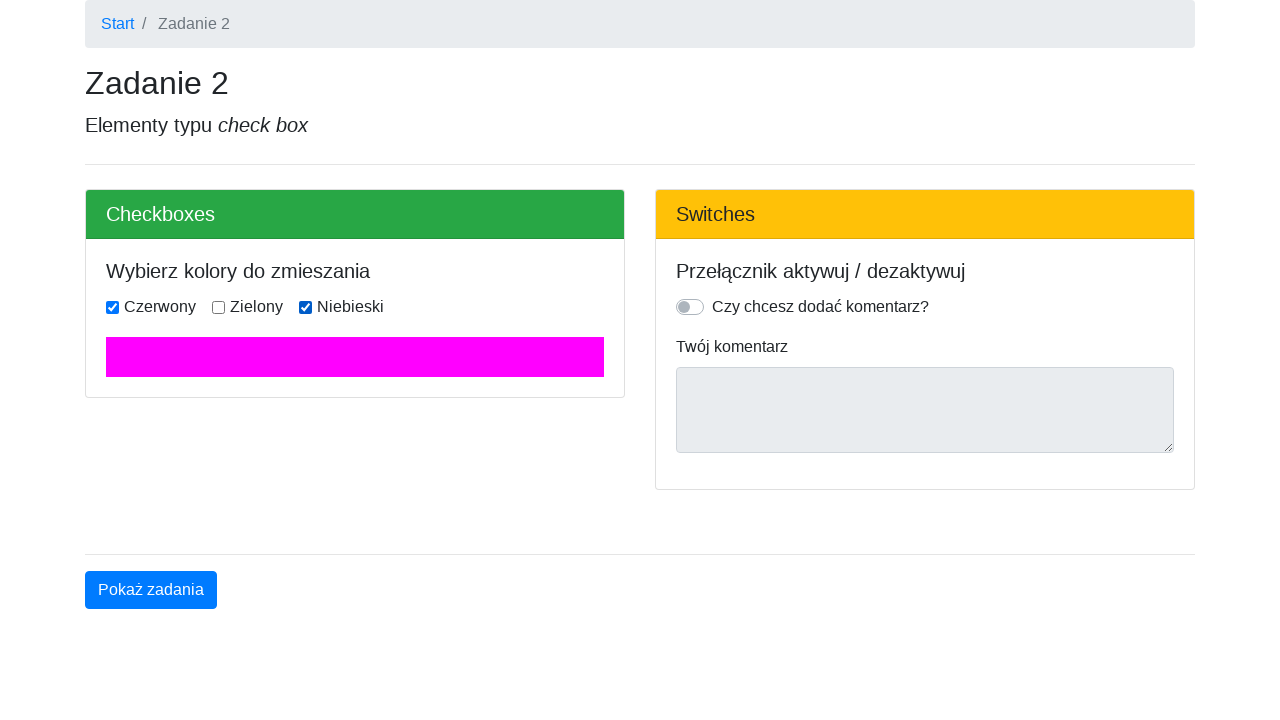